Navigates to the Maxima Watches homepage and verifies the page loads successfully

Starting URL: https://www.maximawatches.com/

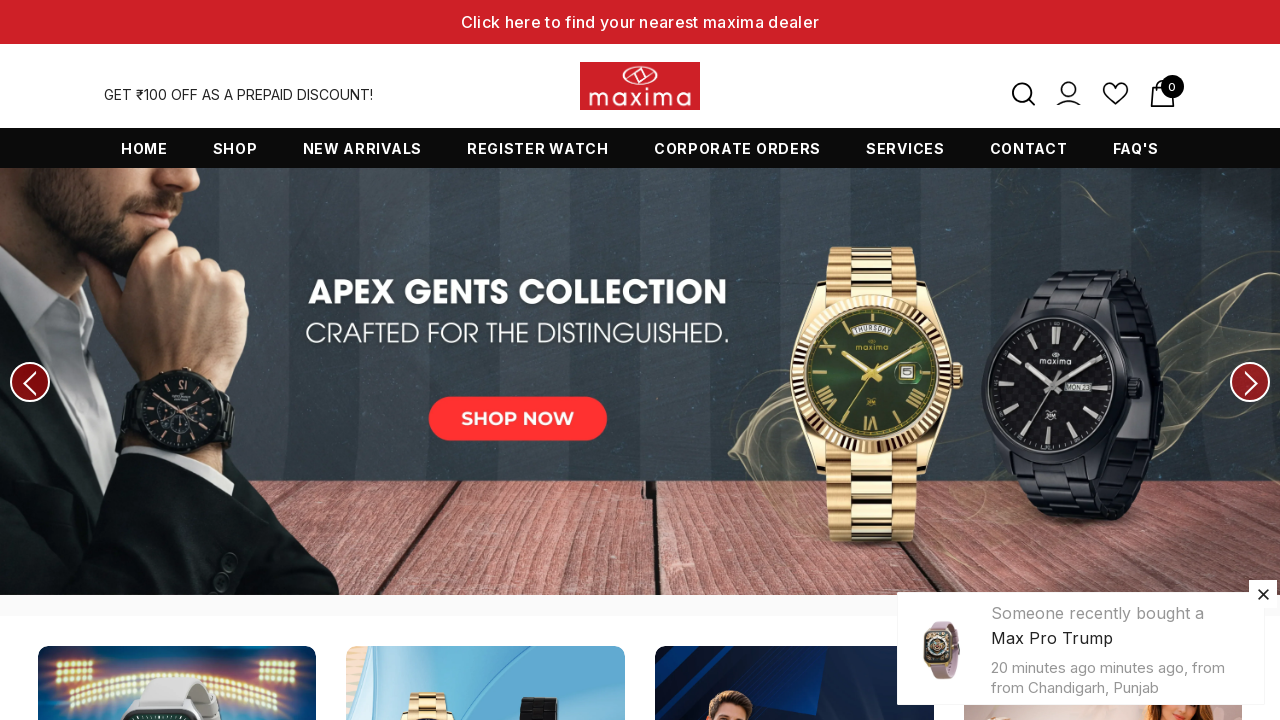

Waited for page DOM content to load
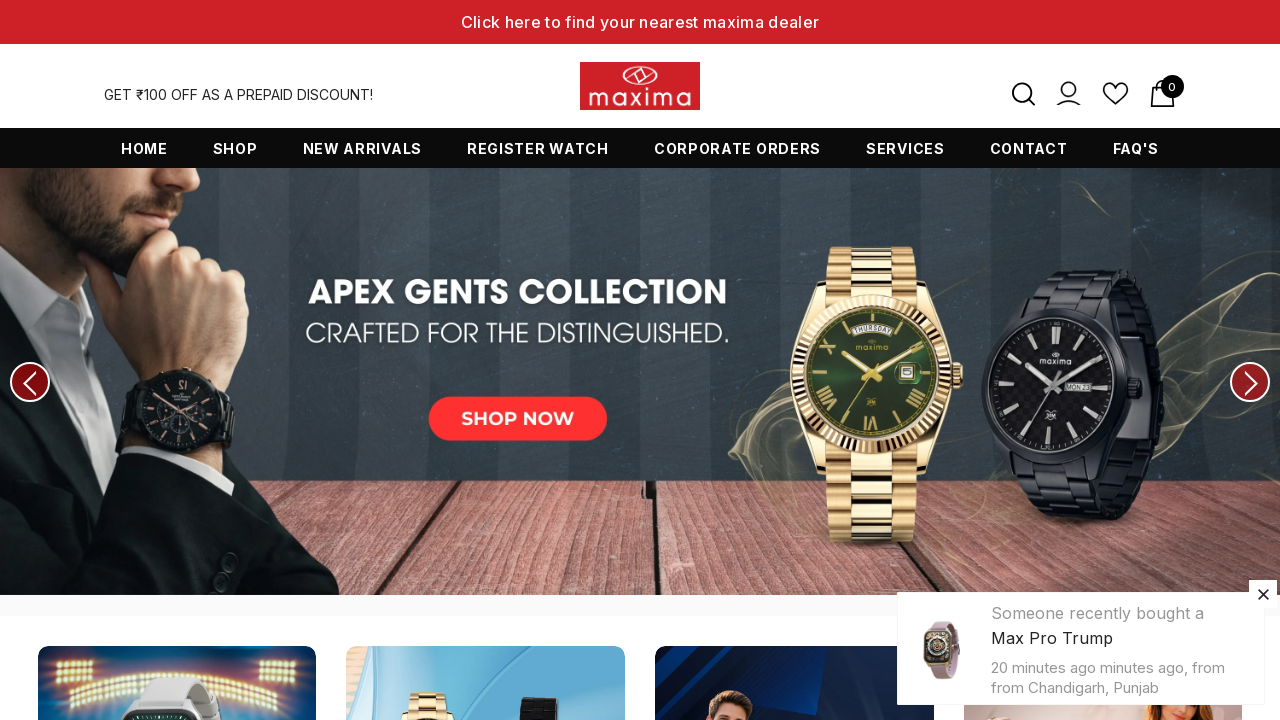

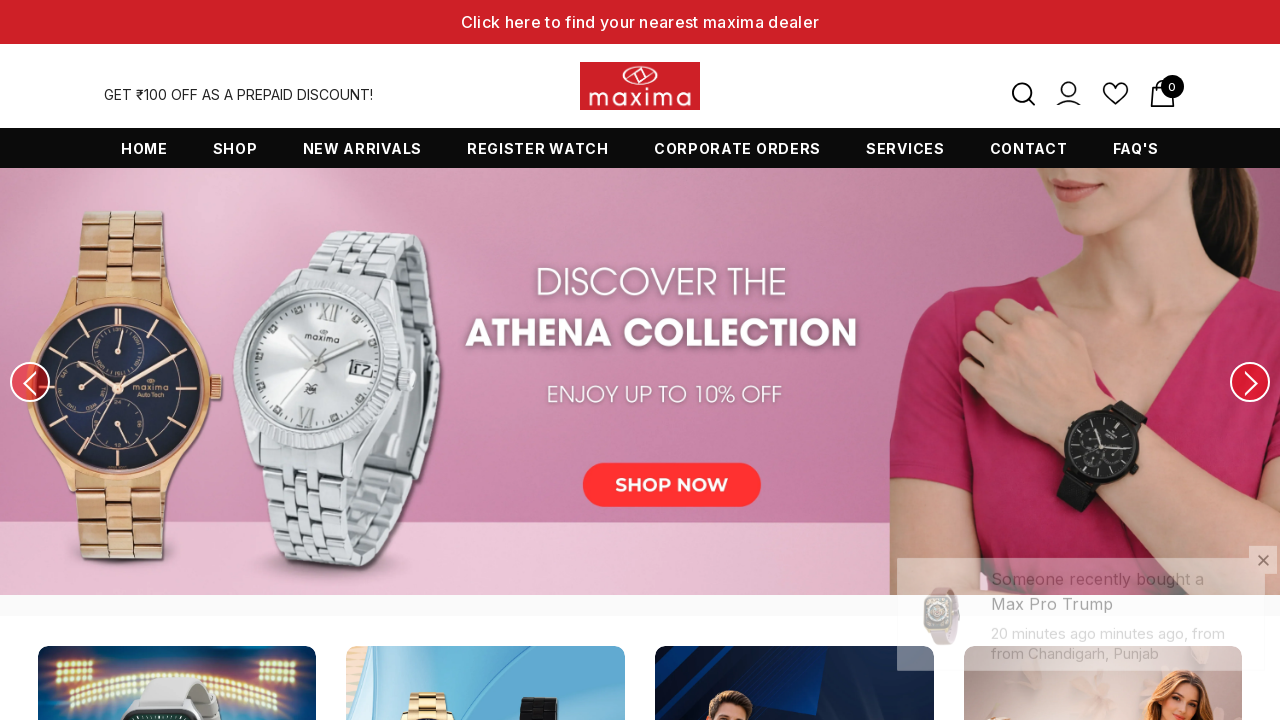